Tests JavaScript prompt dialog by clicking the prompt button, entering text "Abdullah", accepting the dialog, and verifying the result contains the entered text

Starting URL: https://the-internet.herokuapp.com/javascript_alerts

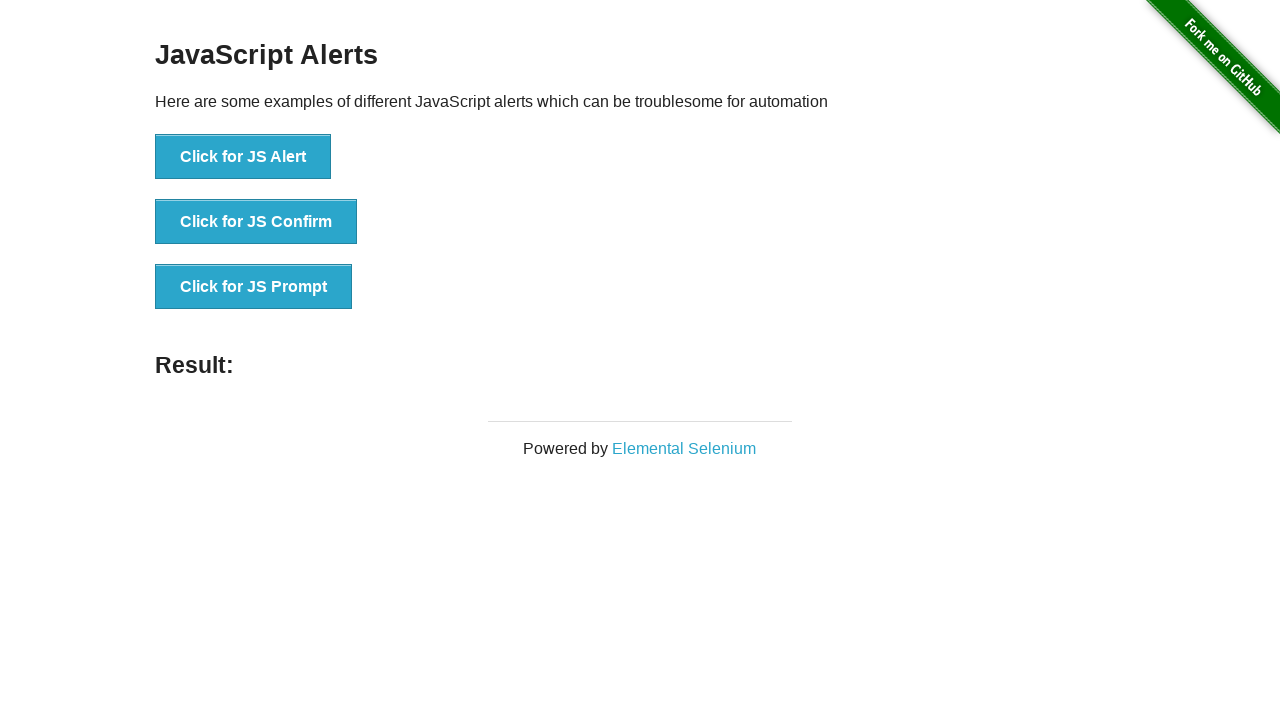

Set up dialog handler to accept prompt with 'Abdullah'
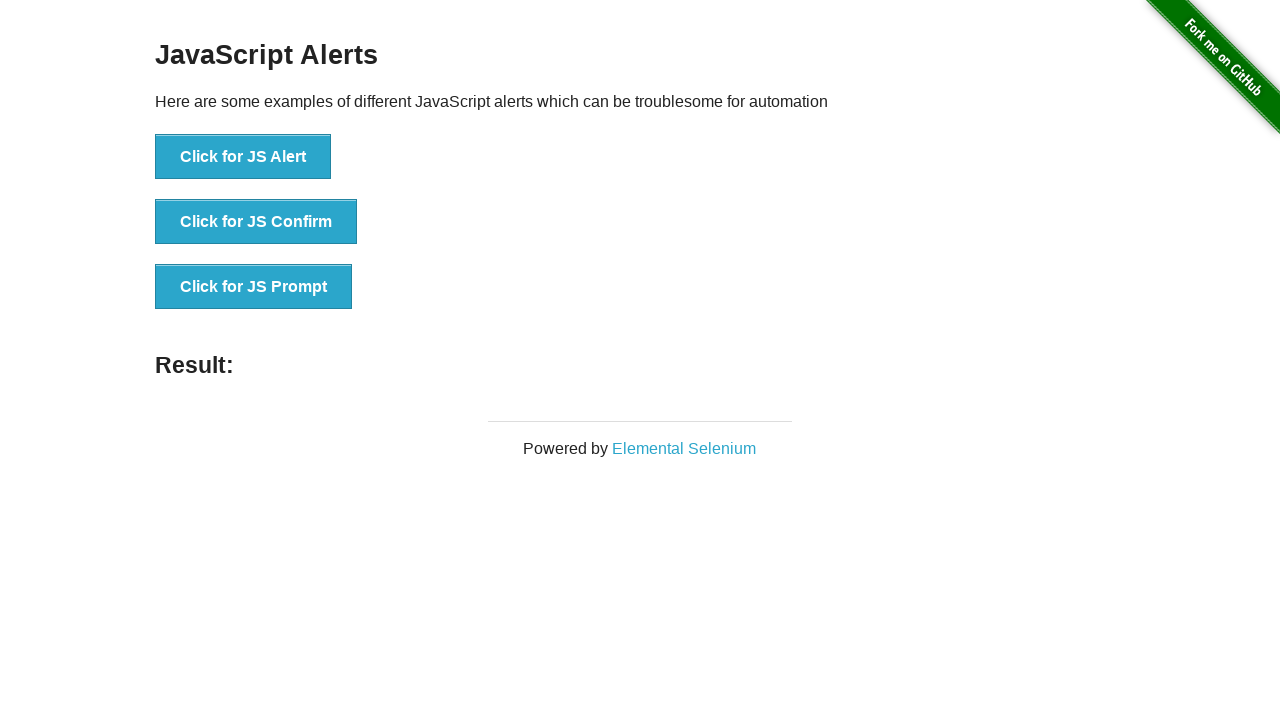

Clicked the JS Prompt button at (254, 287) on xpath=//button[text()='Click for JS Prompt']
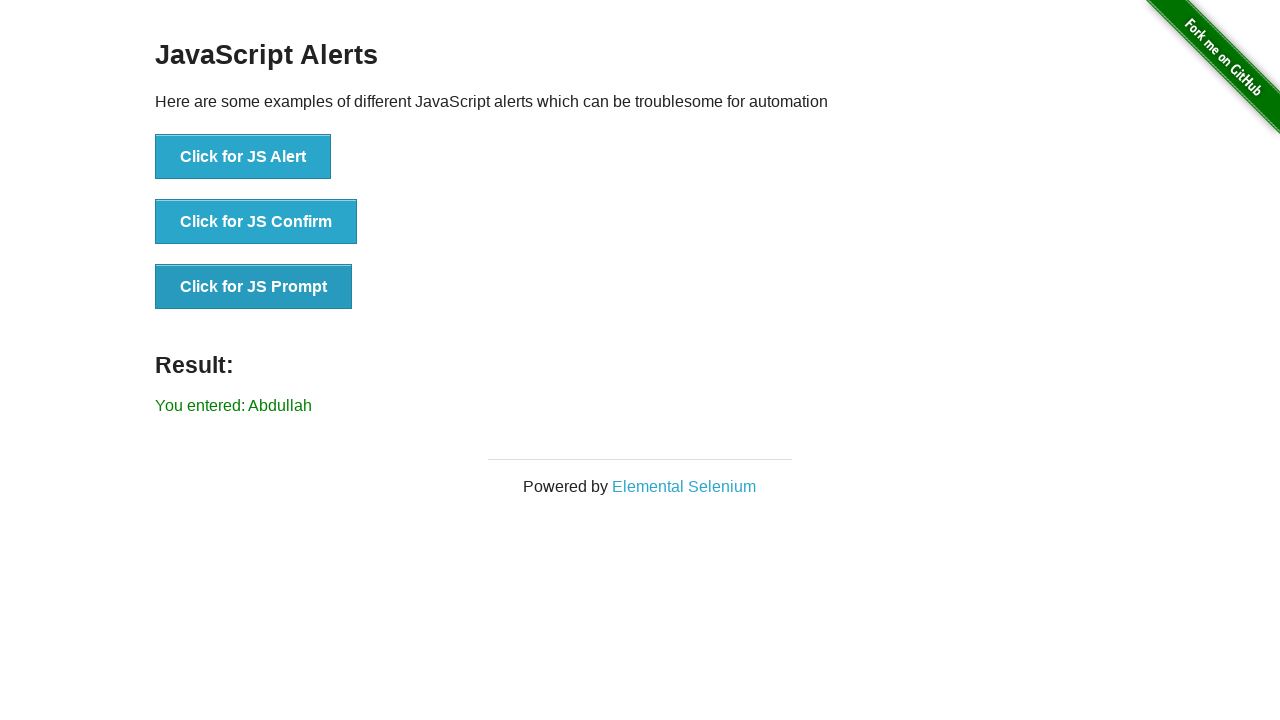

Result element loaded on page
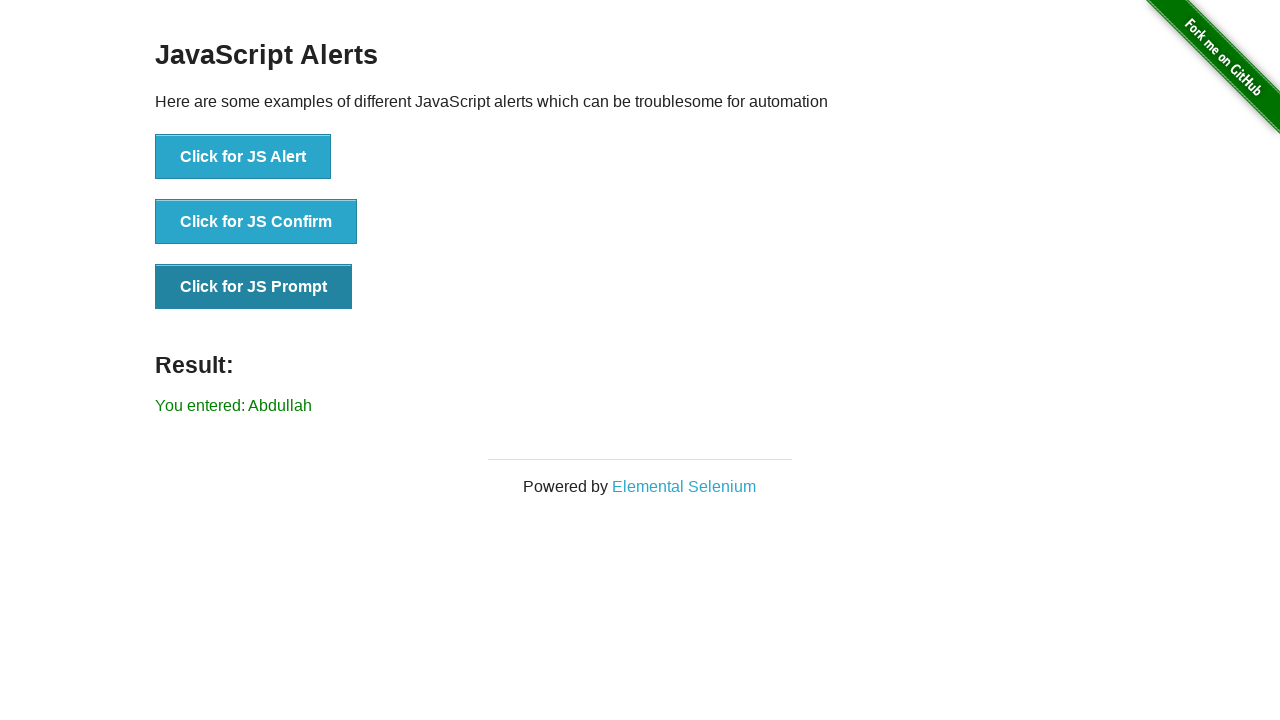

Retrieved result text content
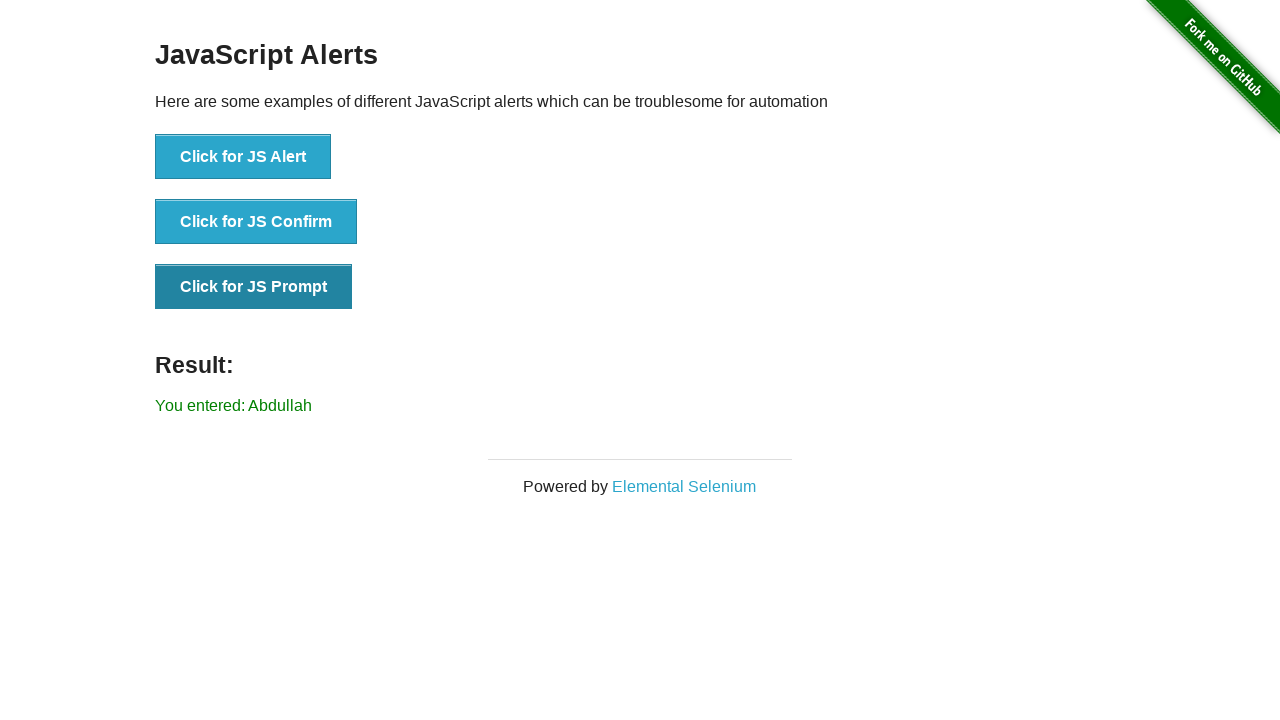

Verified that 'Abdullah' is present in the result text
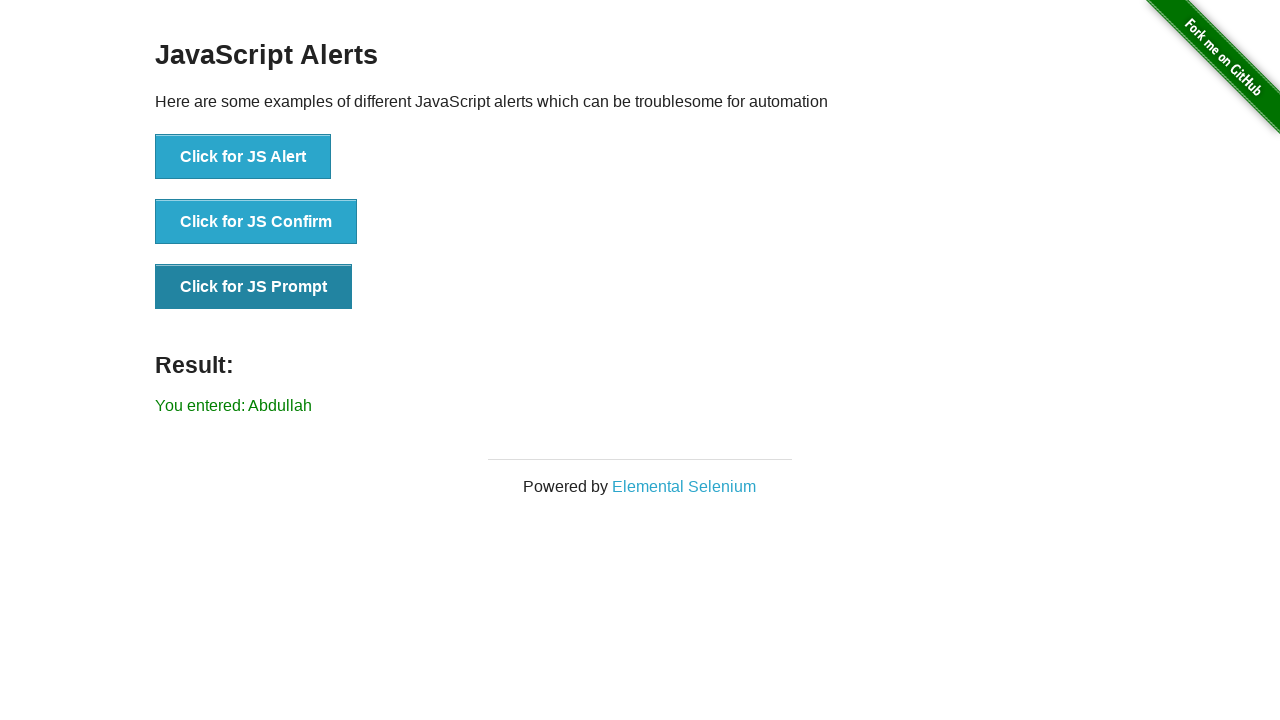

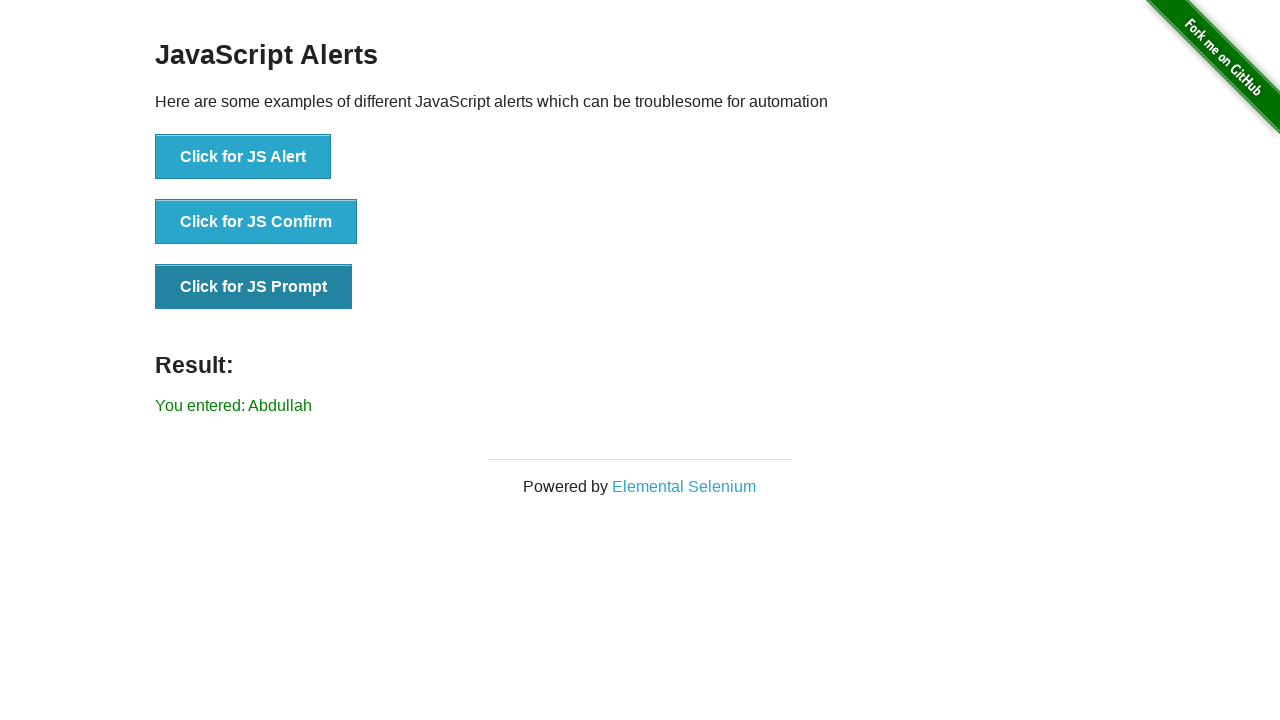